Navigates to a CSDN blog page and verifies that article links are present on the page

Starting URL: https://blog.csdn.net/lzw_java?type=blog

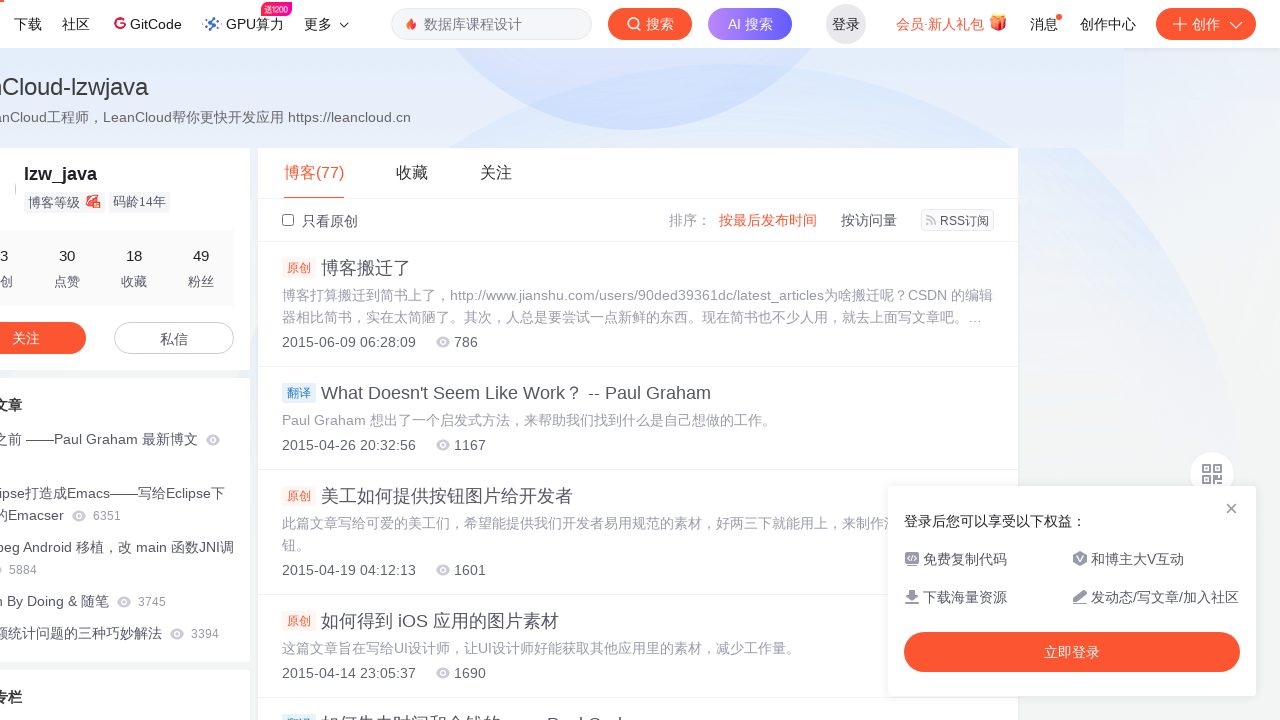

Navigated to CSDN blog page at https://blog.csdn.net/lzw_java?type=blog
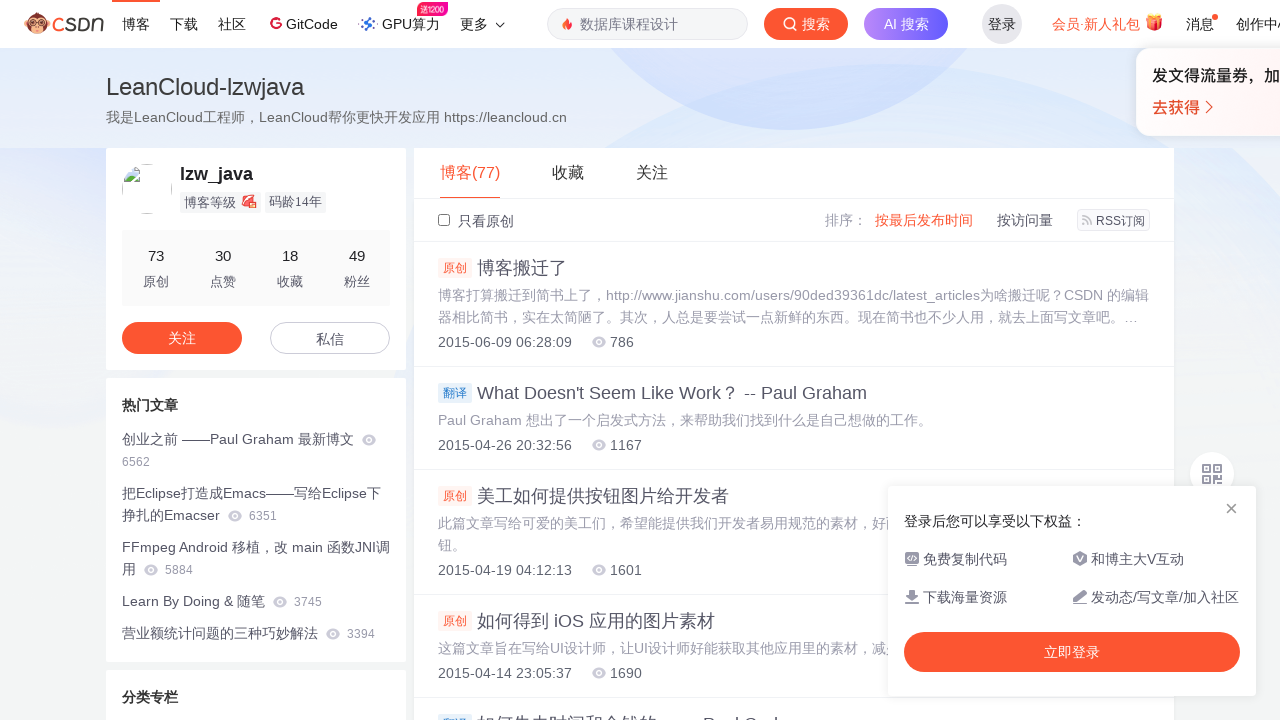

Verified that page links are present
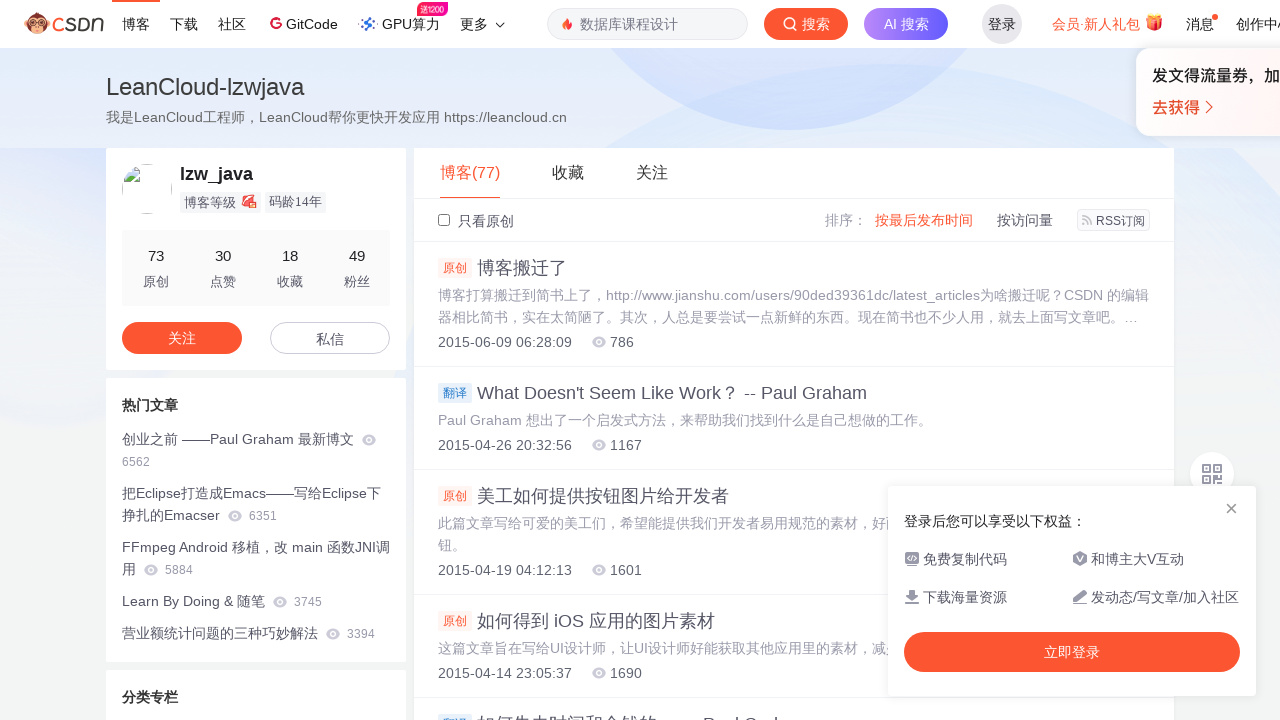

Verified that article links with CSDN blog URLs are present on the page
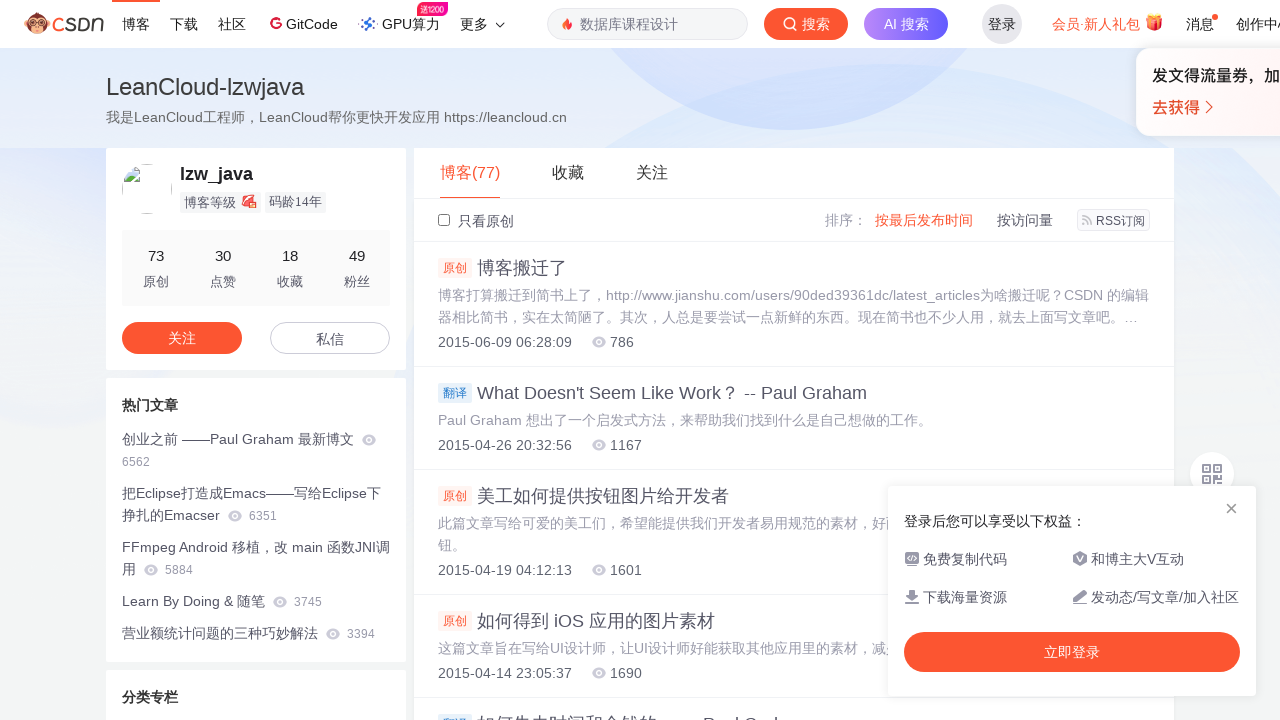

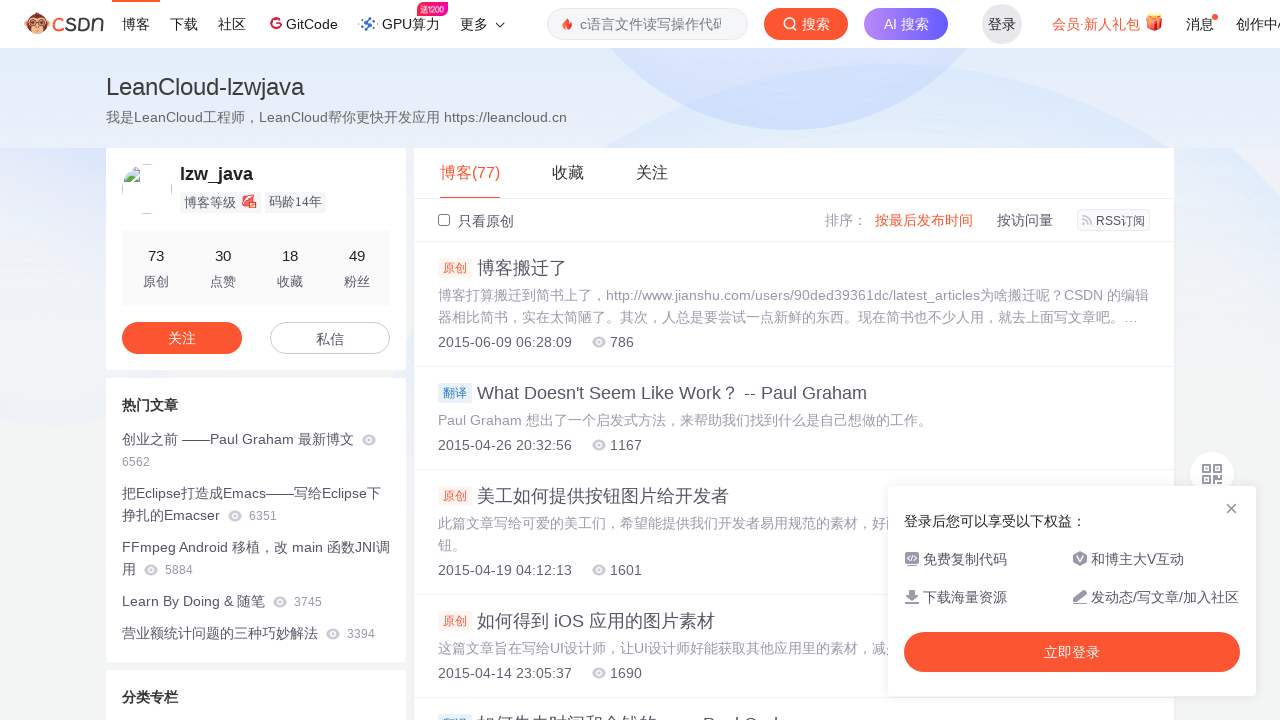